Tests a web form by entering text into a text box, clicking the submit button, and verifying the success message is displayed.

Starting URL: https://www.selenium.dev/selenium/web/web-form.html

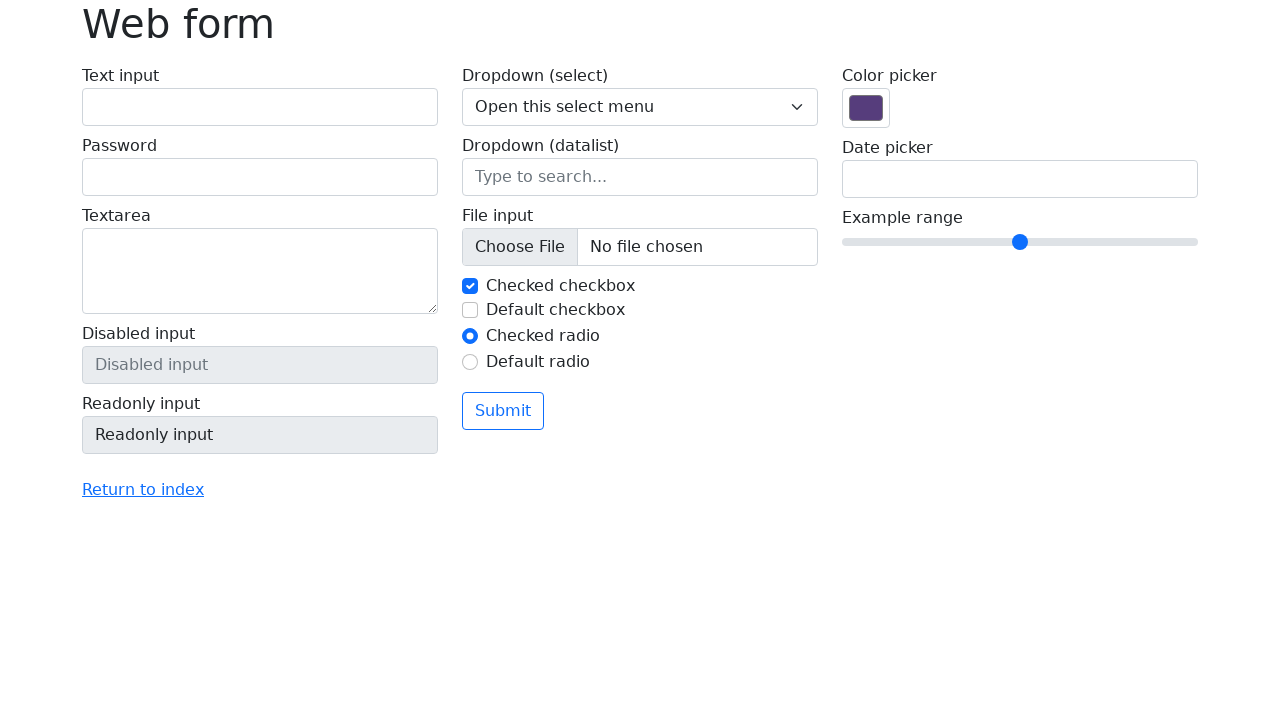

Verified page title is 'Web form'
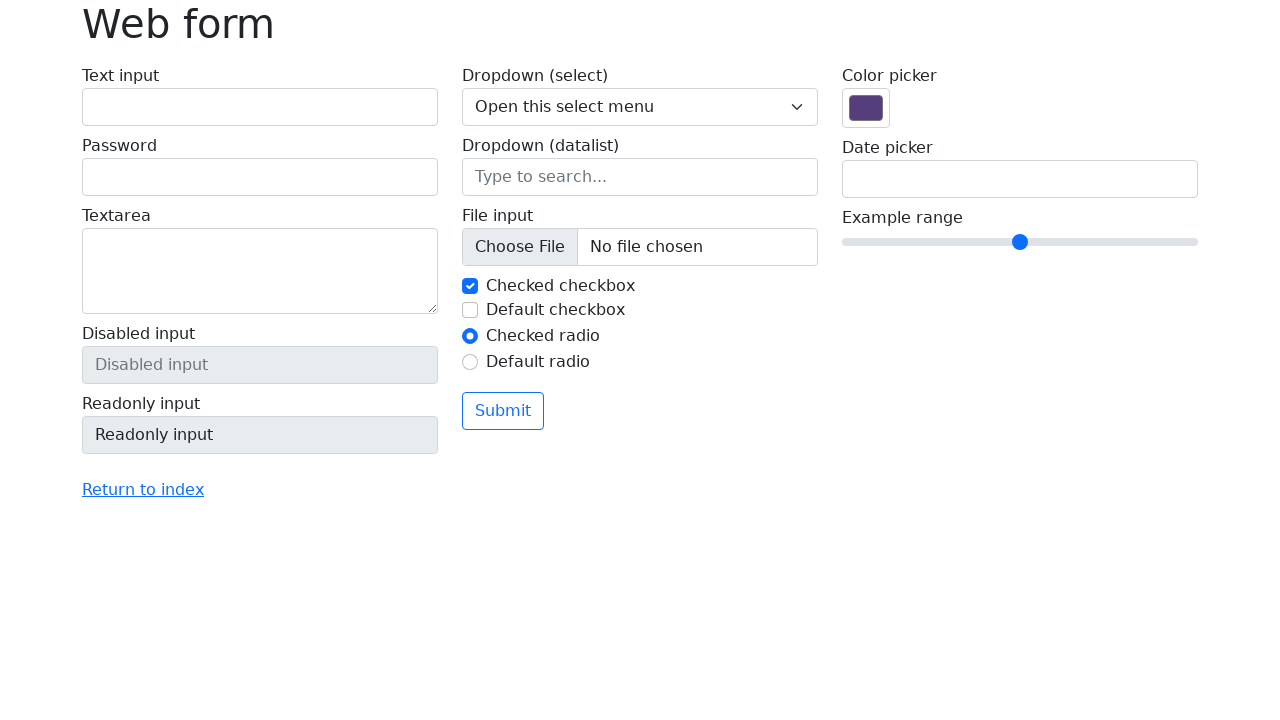

Filled text box with 'Selenium' on input[name='my-text']
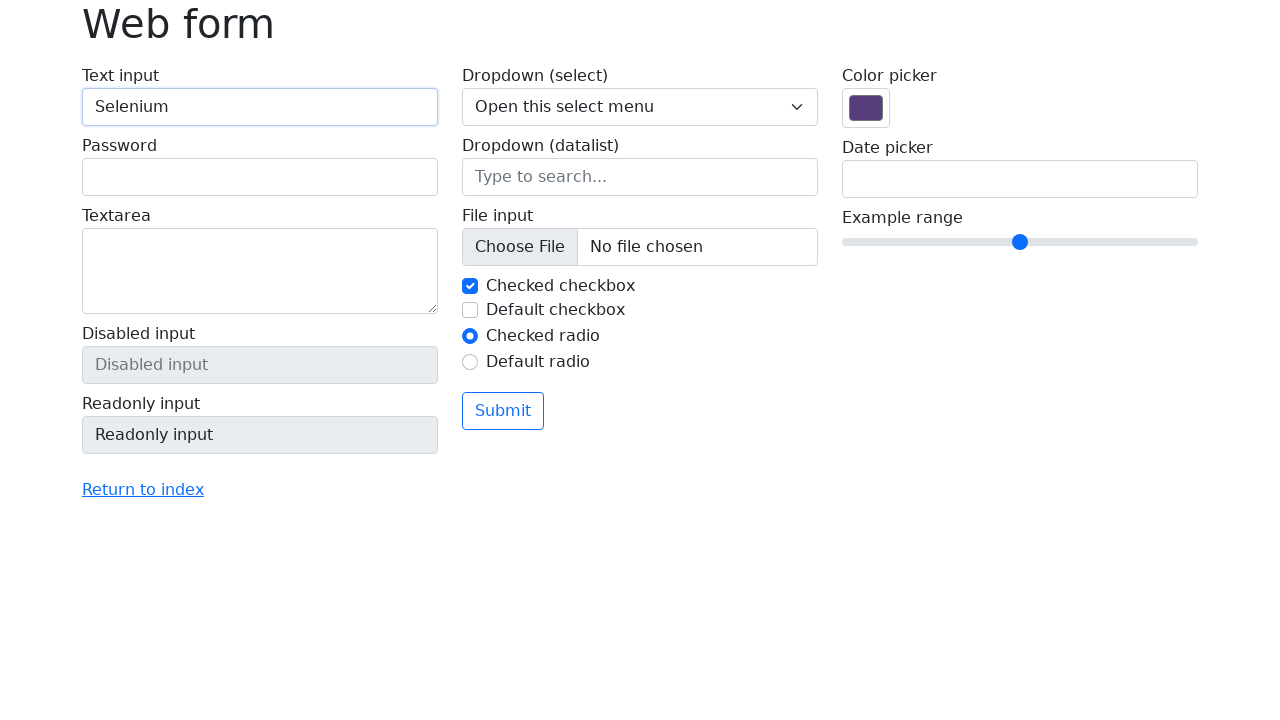

Clicked submit button at (503, 411) on button
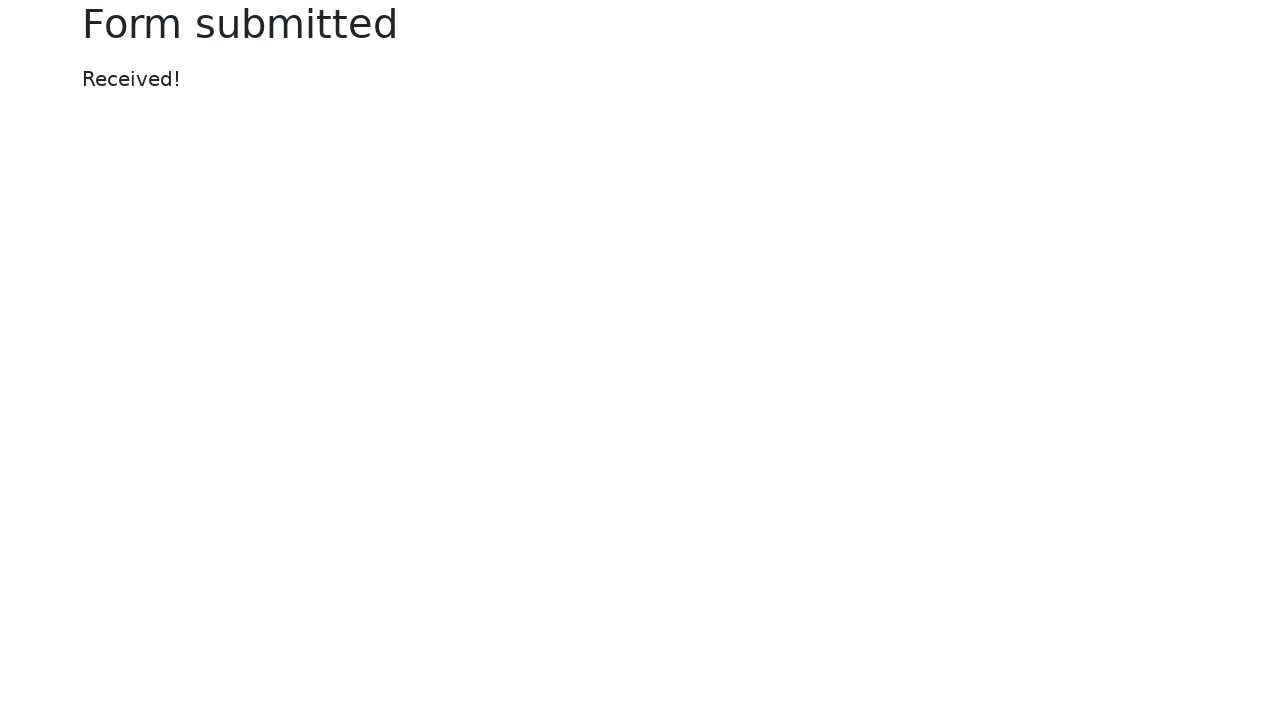

Located success message element
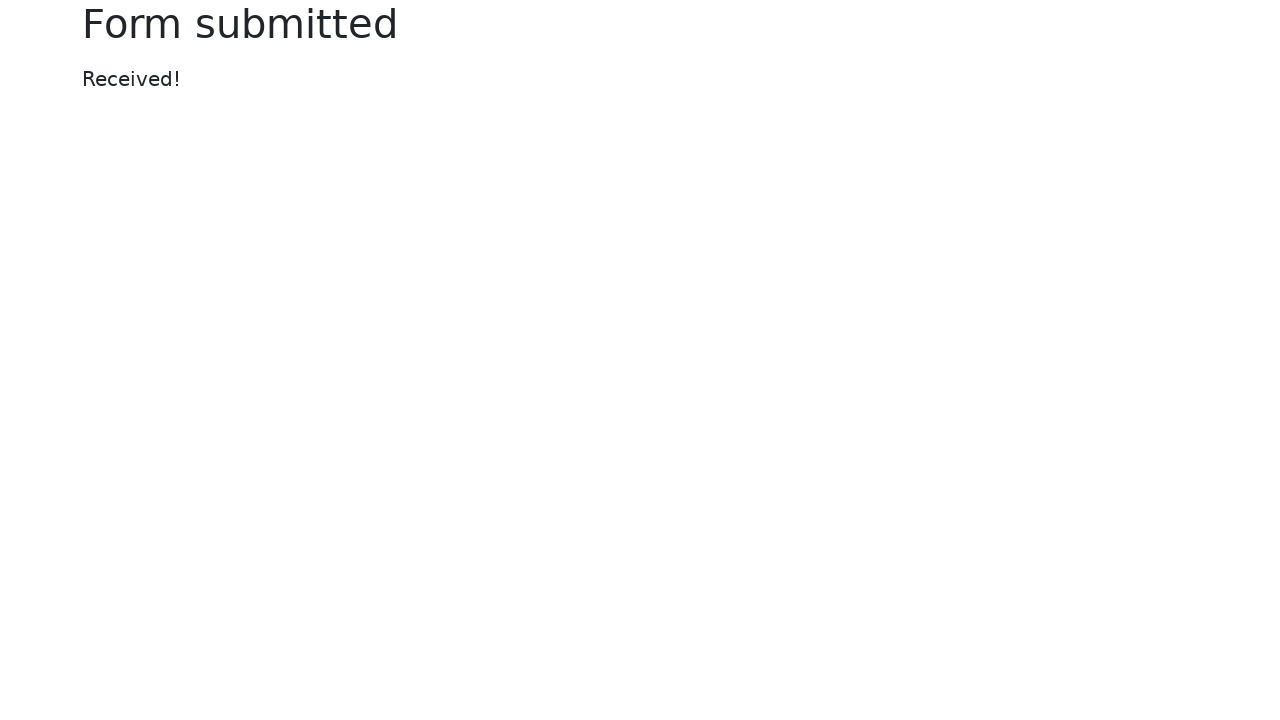

Verified success message displays 'Received!'
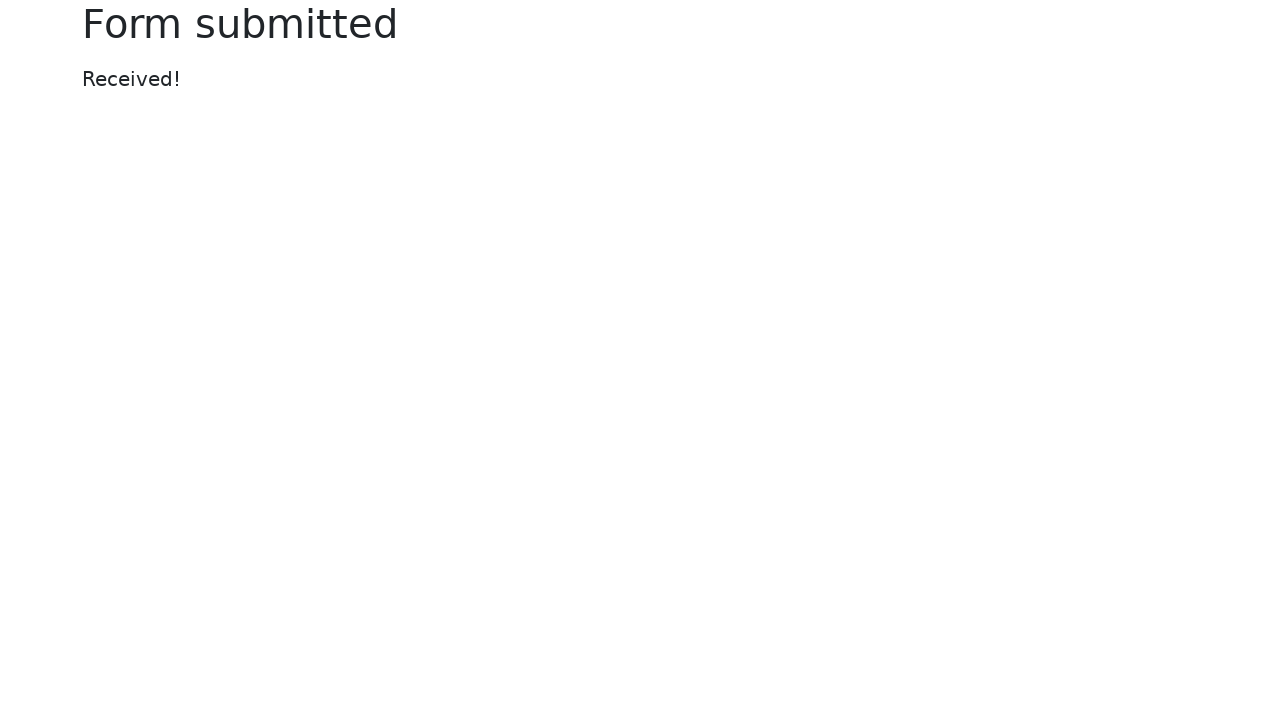

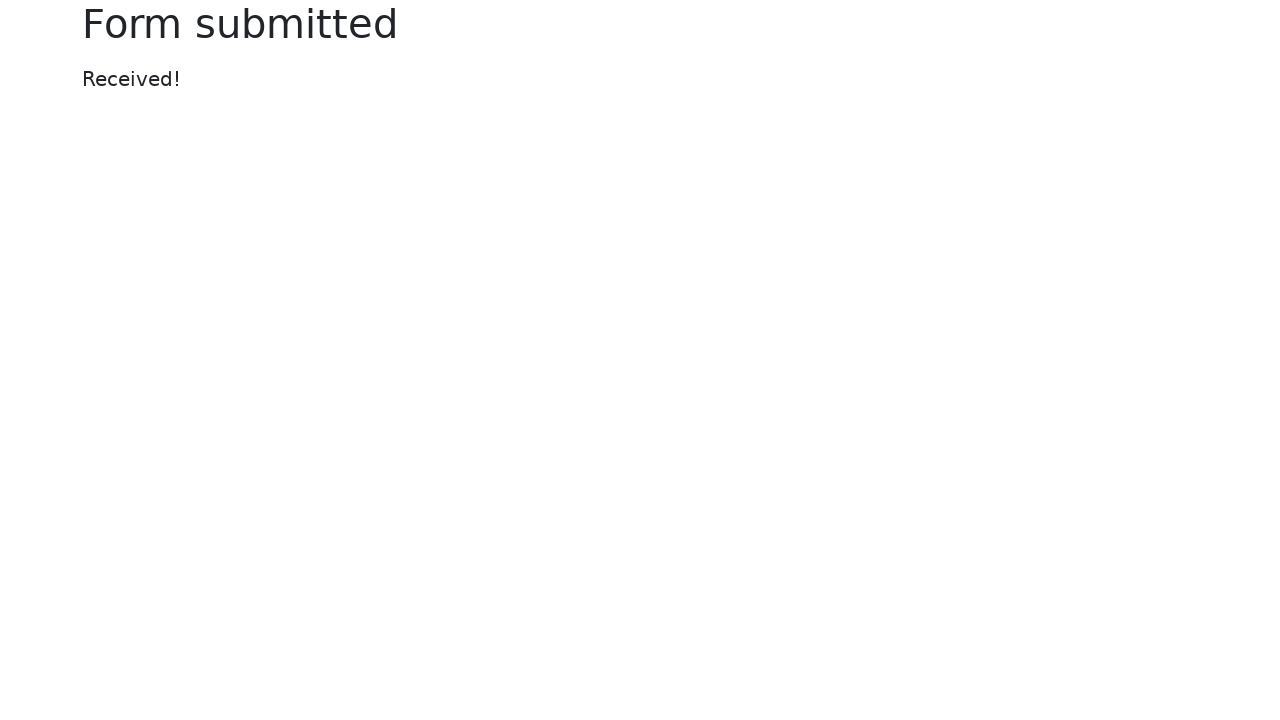